Tests date picker functionality by selecting a specific date of birth (month, year, and day) from a calendar widget

Starting URL: https://www.dummyticket.com/dummy-ticket-for-visa-application/

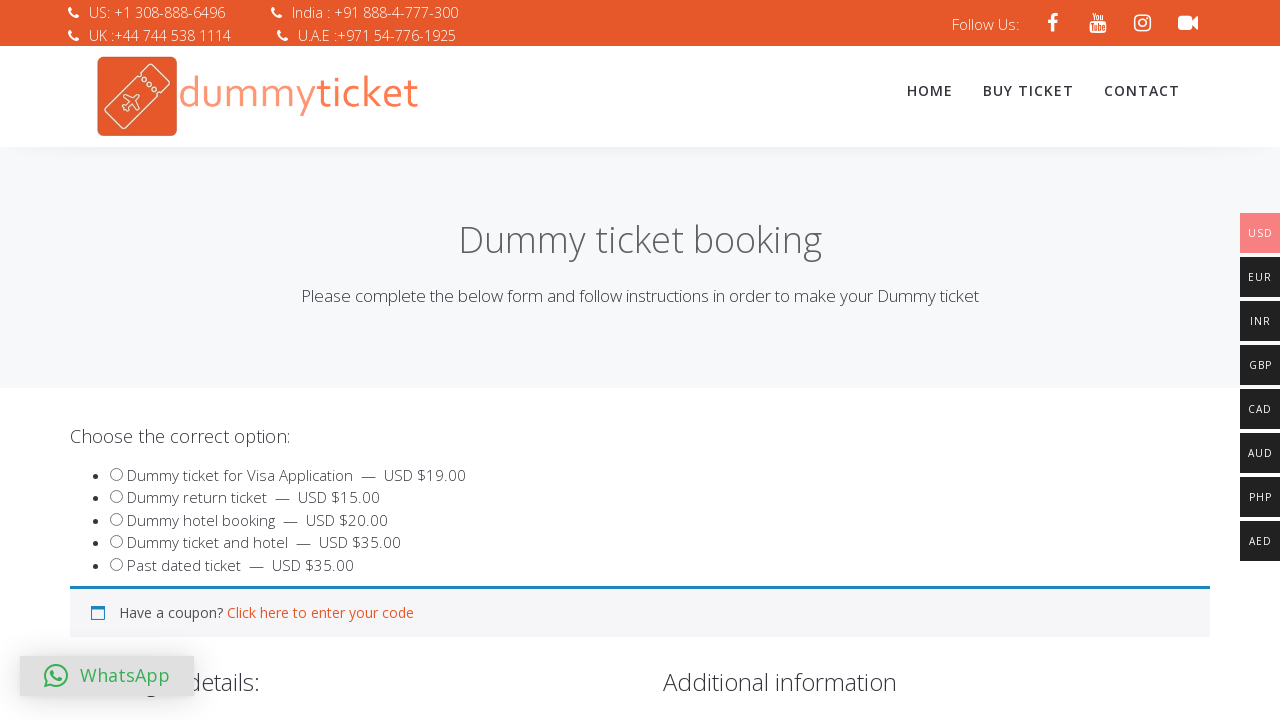

Clicked on date of birth input field to open date picker at (344, 360) on input#dob
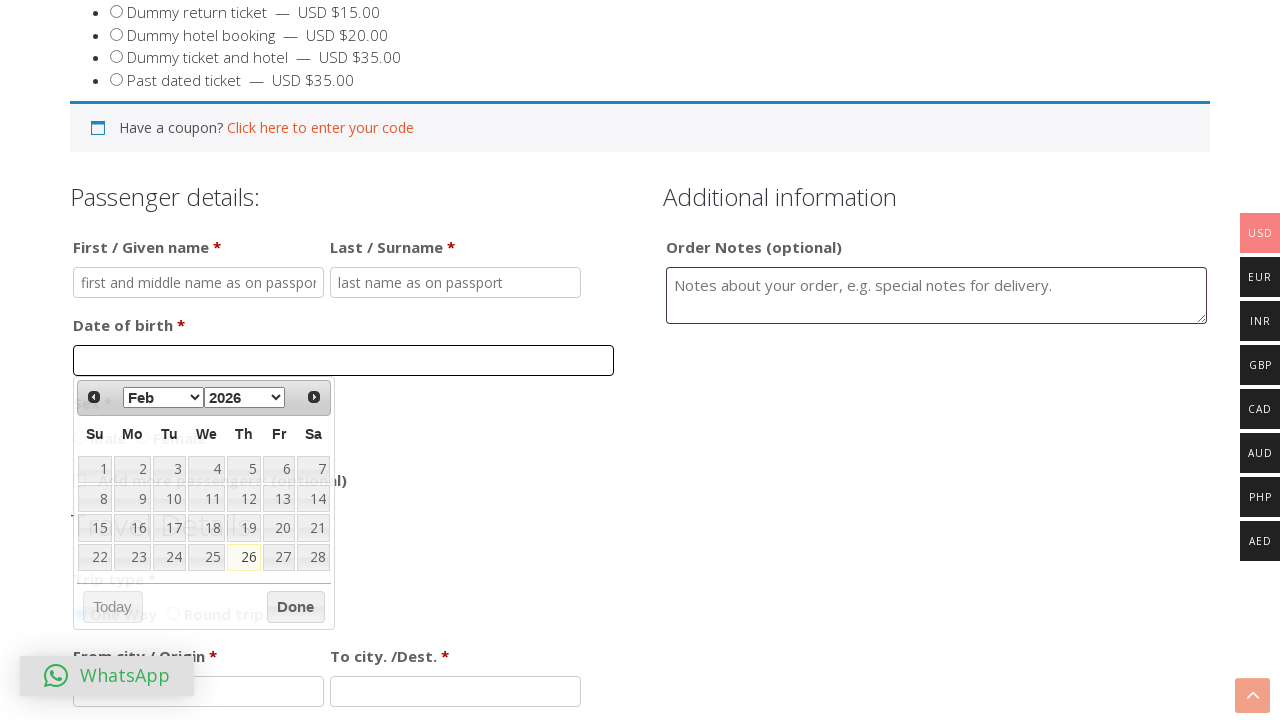

Selected November from month dropdown on .ui-datepicker-month
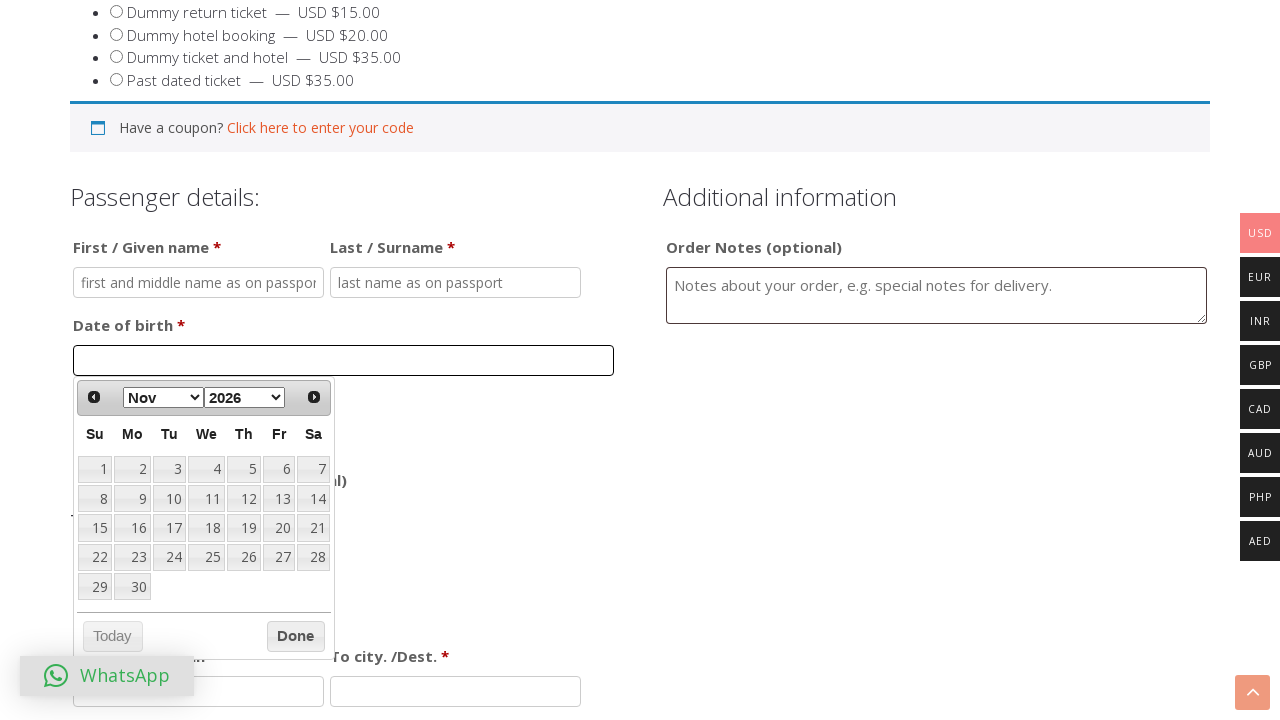

Selected 1995 from year dropdown on .ui-datepicker-year
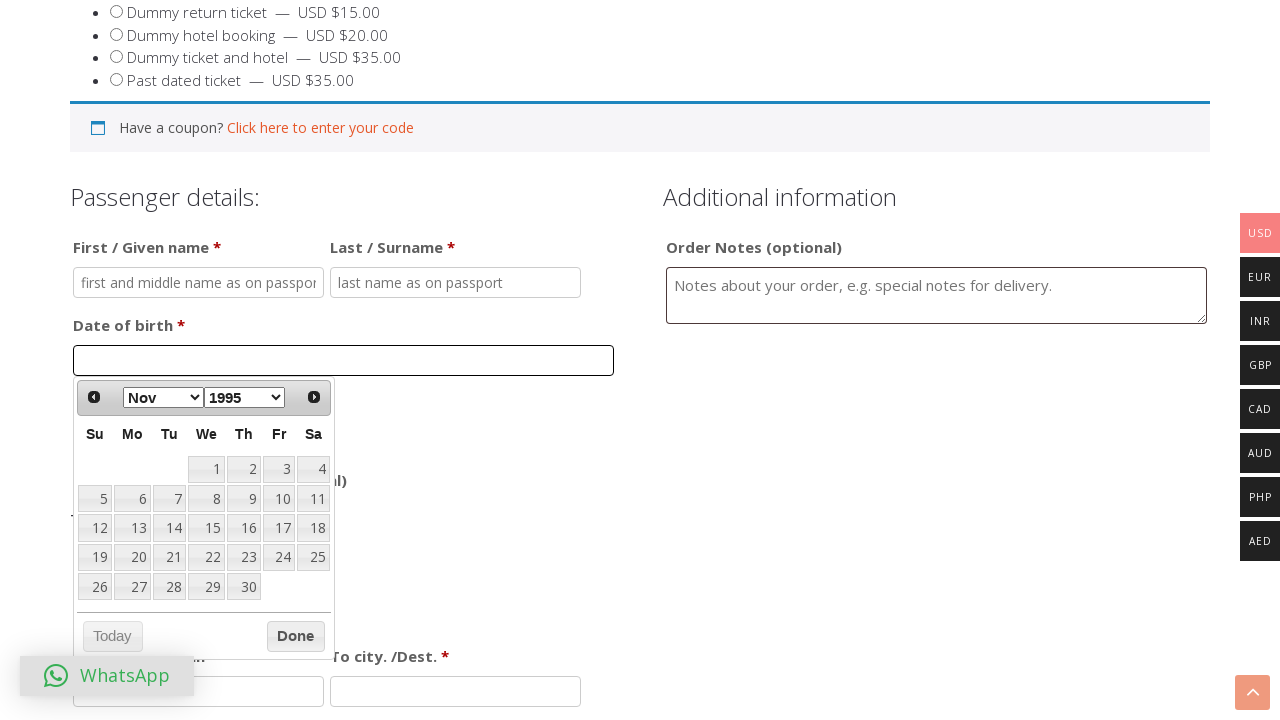

Clicked on date 21 in the calendar to complete date selection (November 21, 1995) at (169, 557) on xpath=//table[@class='ui-datepicker-calendar']//tbody/tr/td/a[text()='21']
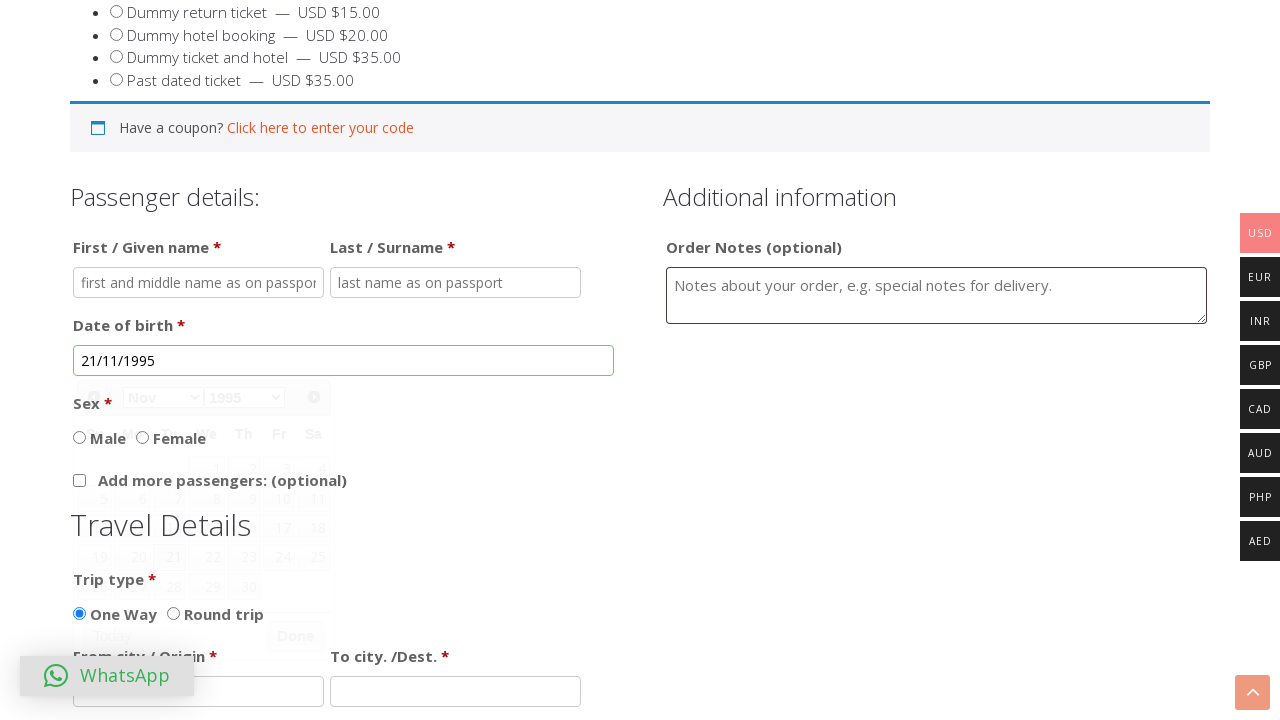

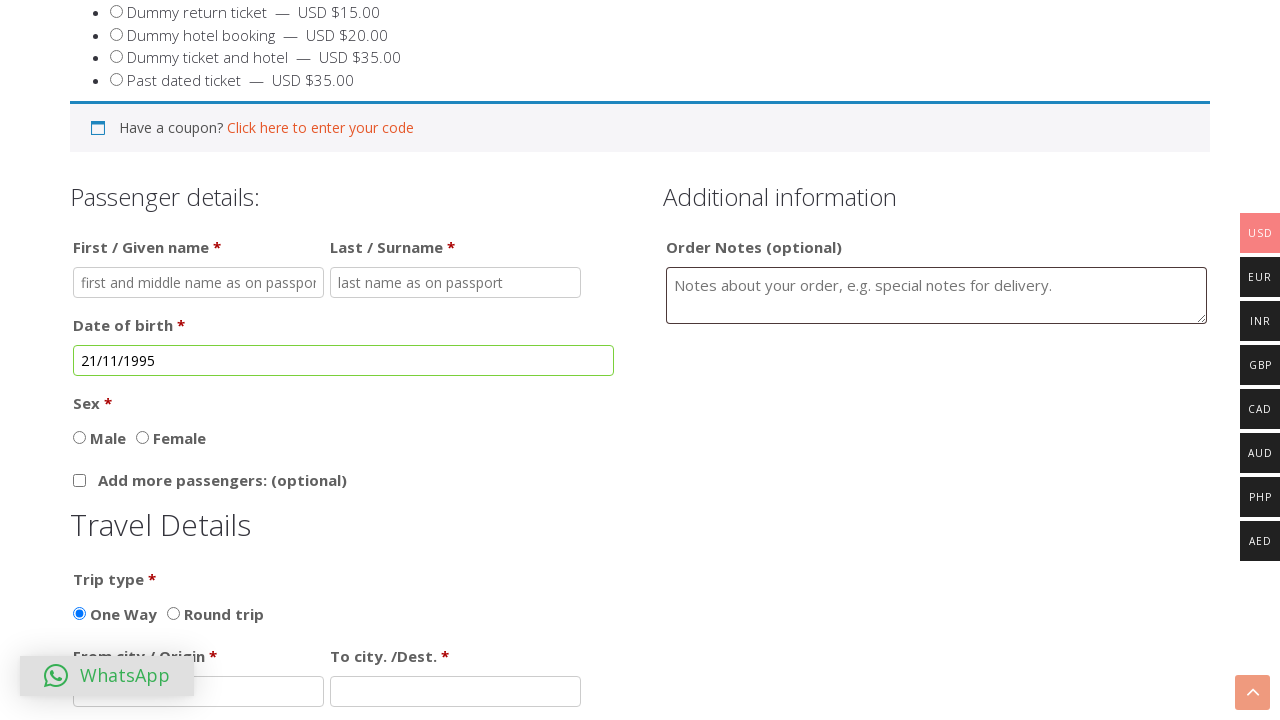